Tests the search functionality on python.org by entering a search query that returns no results and verifying the "No results found" message is displayed.

Starting URL: https://www.python.org

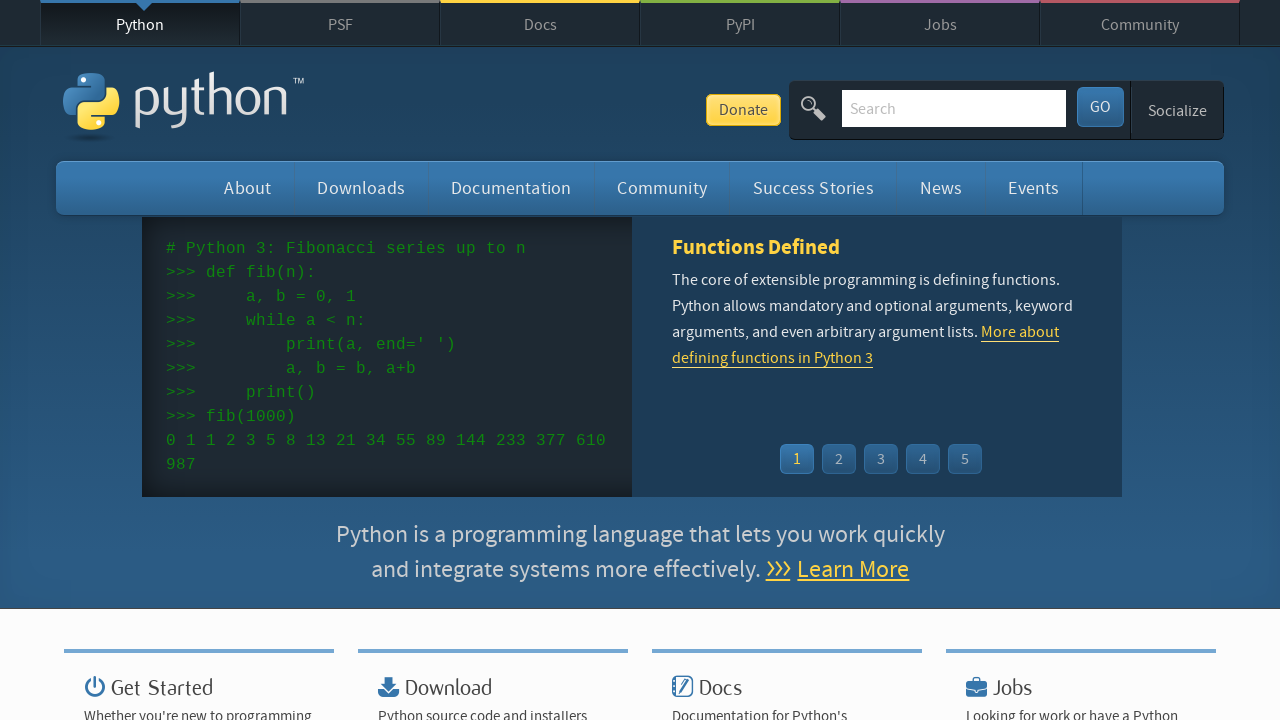

Filled search box with 'bla bla' on input[name='q']
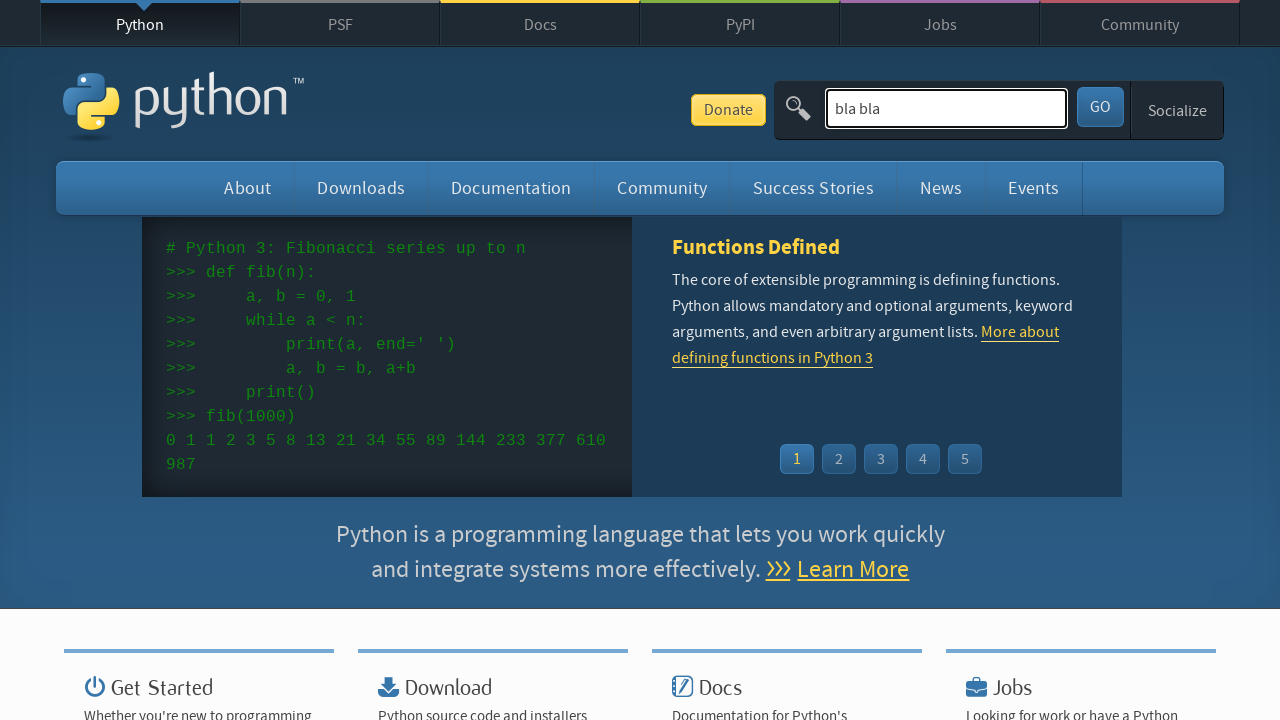

Pressed Enter to submit search query on input[name='q']
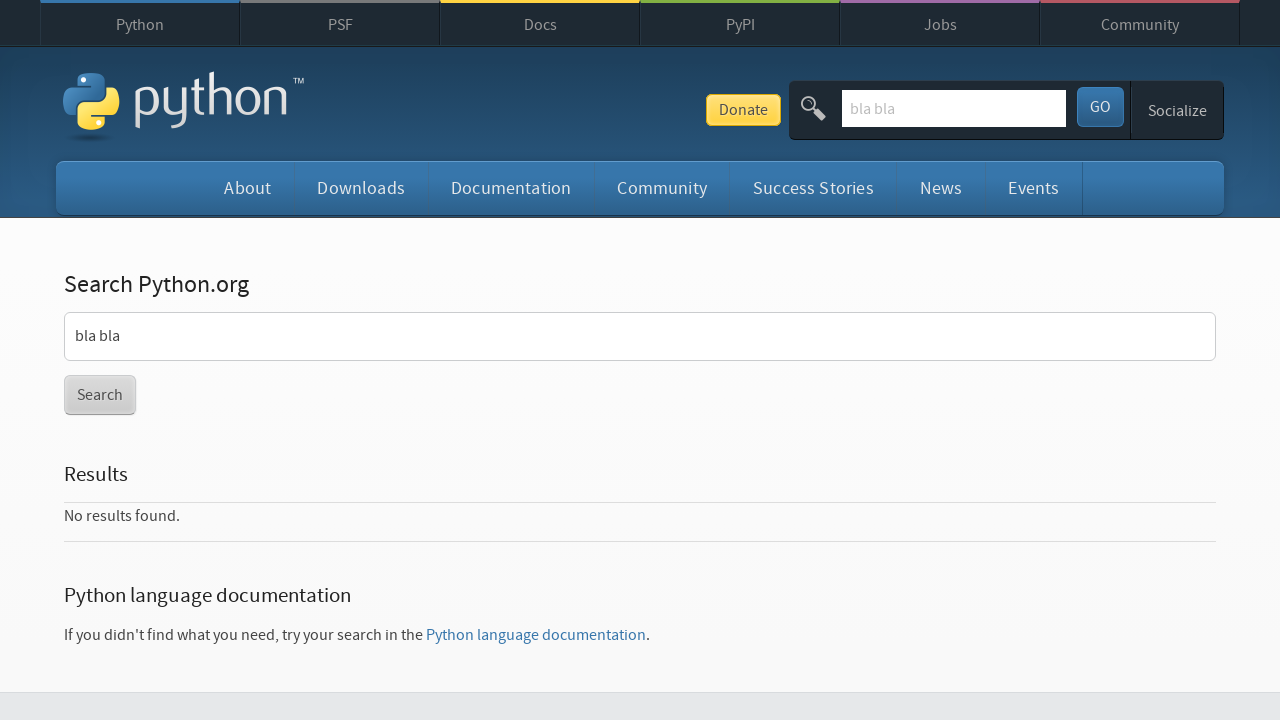

Waited for page to load (networkidle)
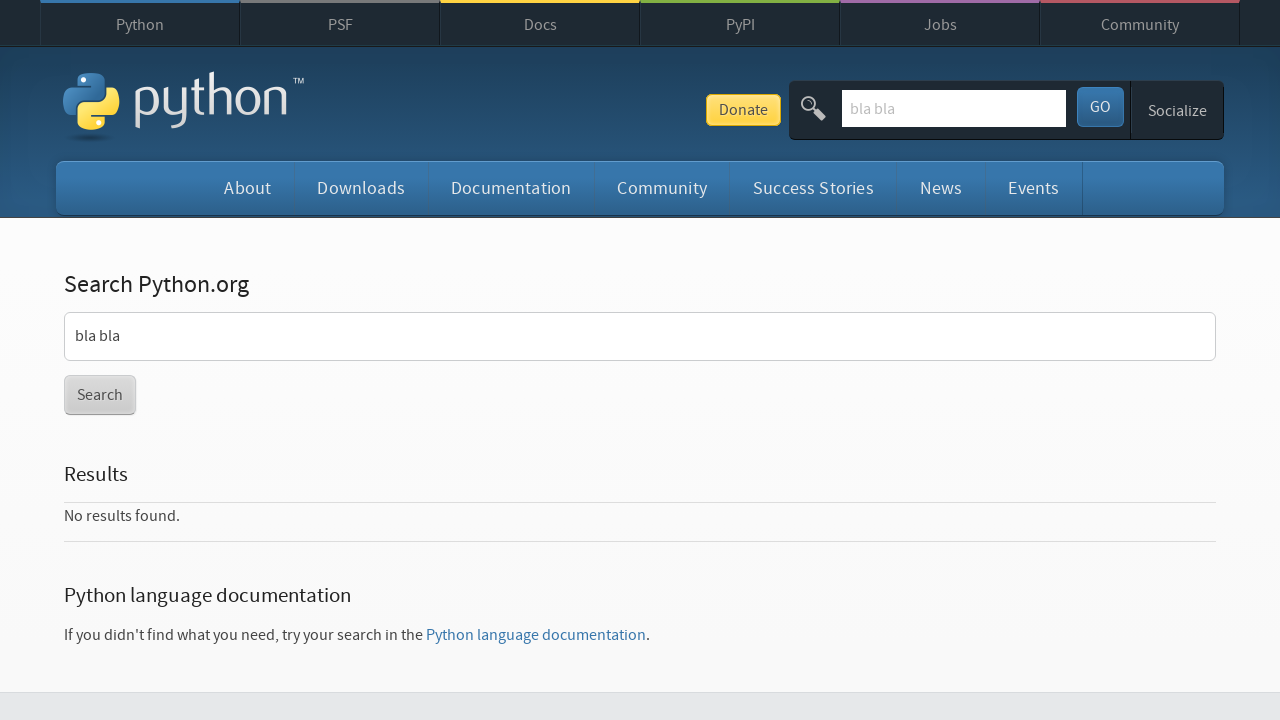

Retrieved body text content from page
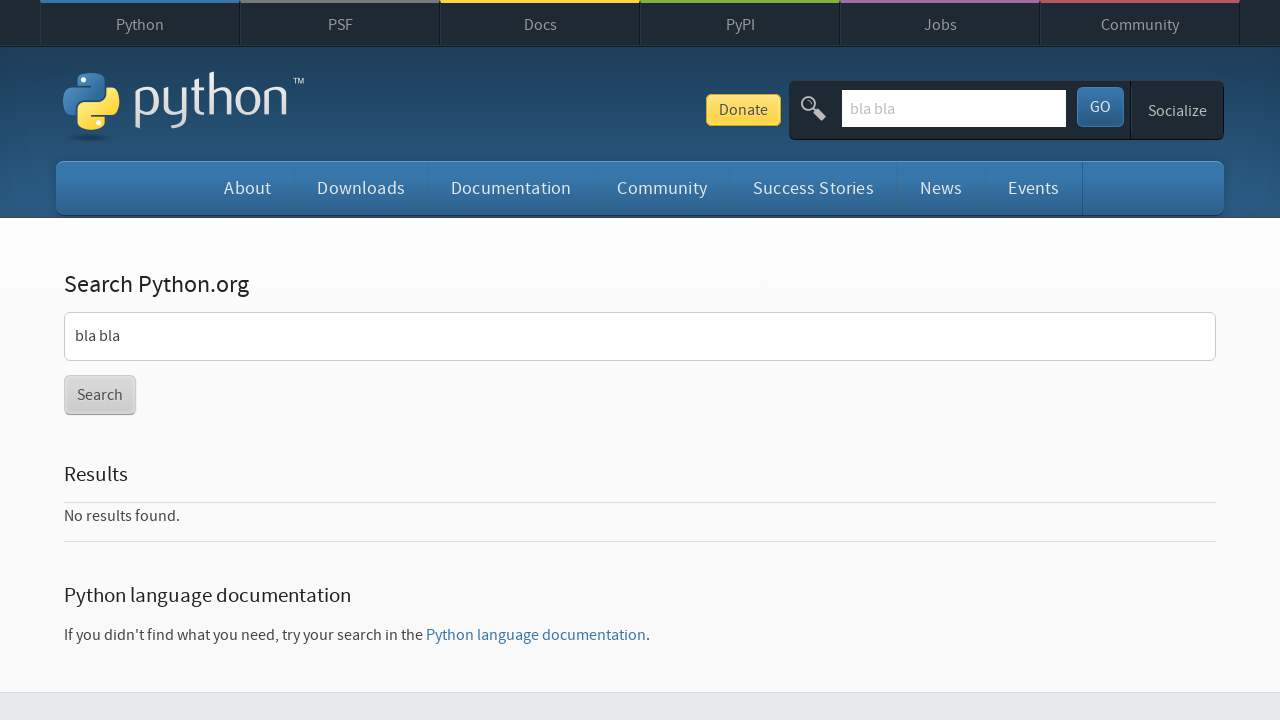

Verified 'No results found.' message is displayed on the page
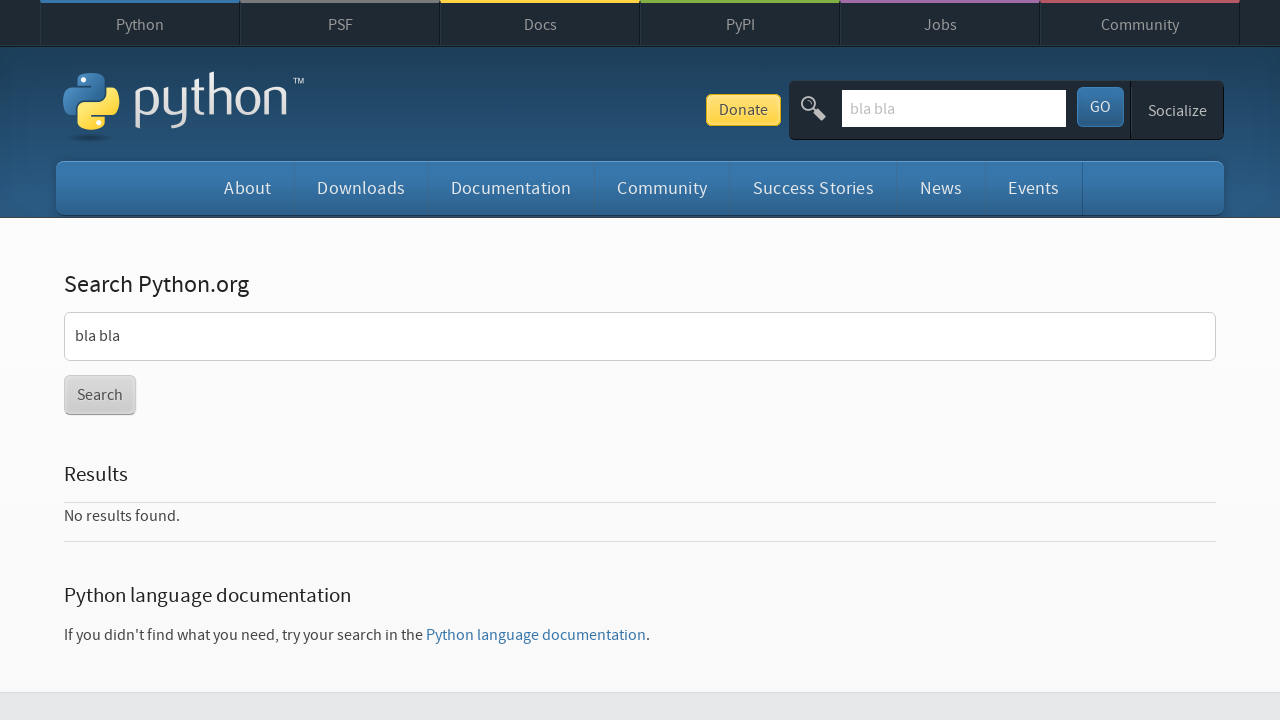

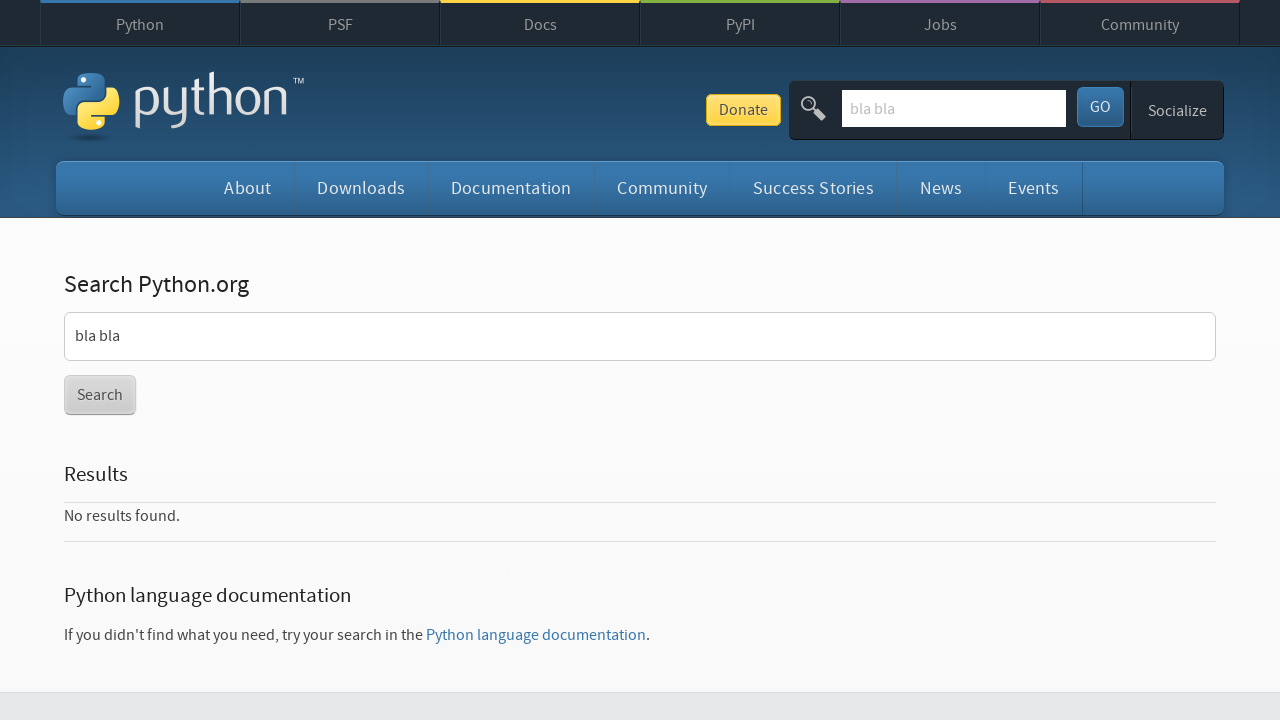